Tests drag and drop functionality by dragging element A to element B's position and verifying the elements swap positions

Starting URL: https://the-internet.herokuapp.com/drag_and_drop

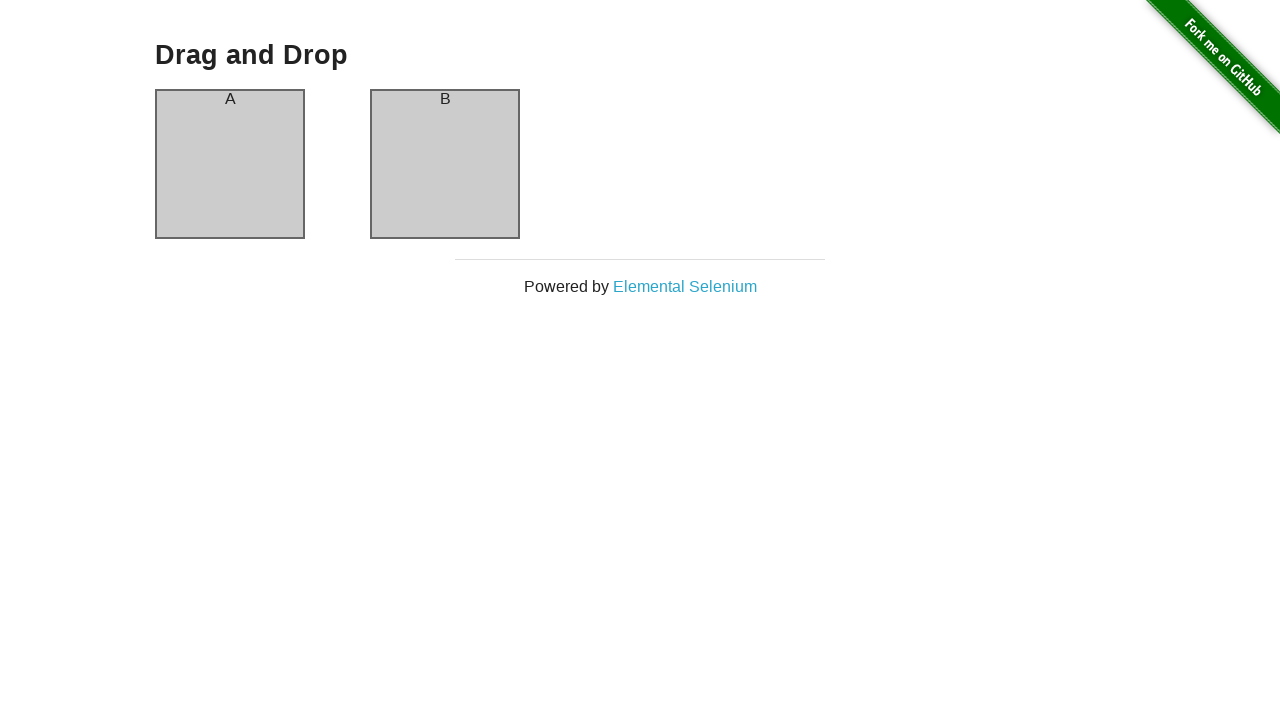

Located source element (column A)
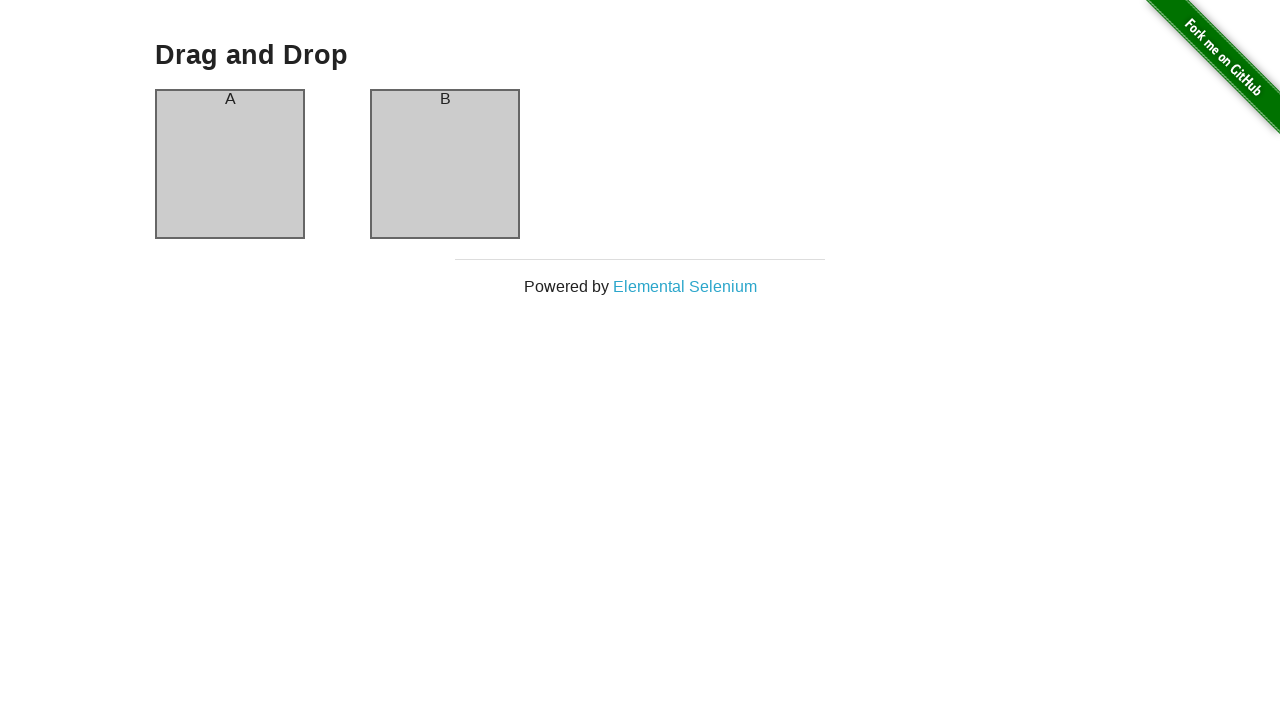

Located destination element (column B)
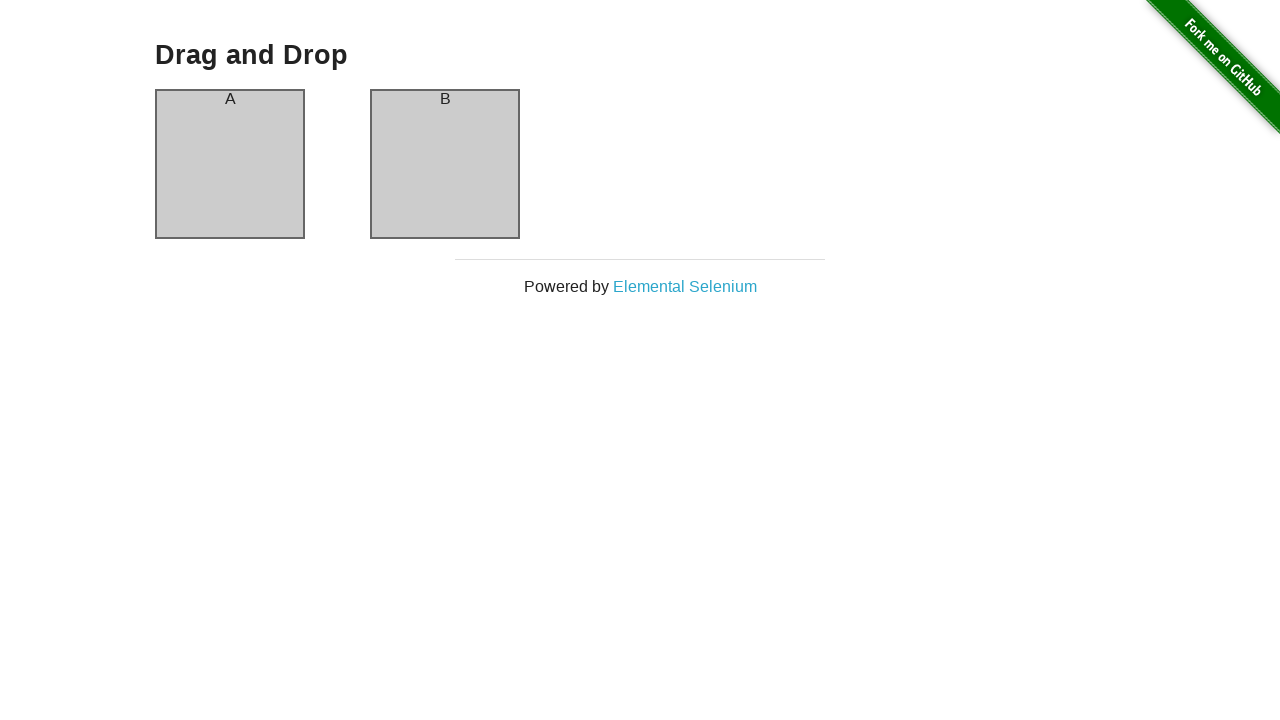

Dragged element A to element B's position at (445, 164)
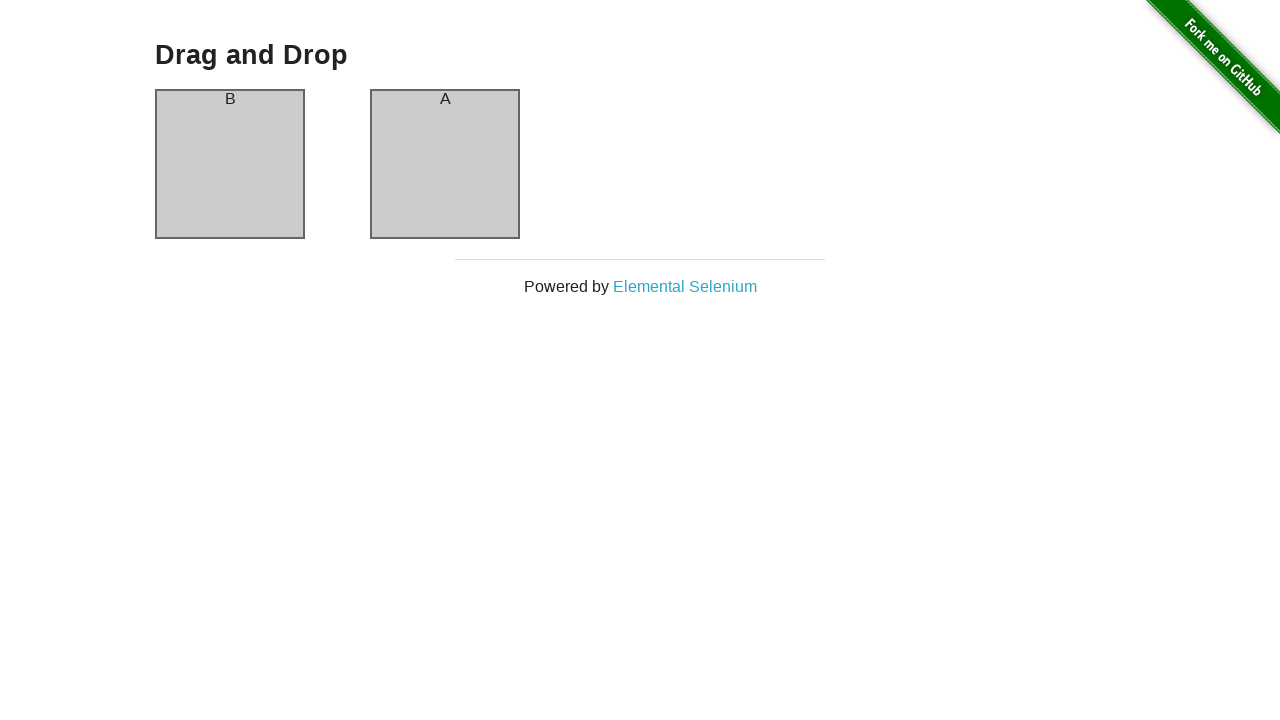

Waited for column A header to be available
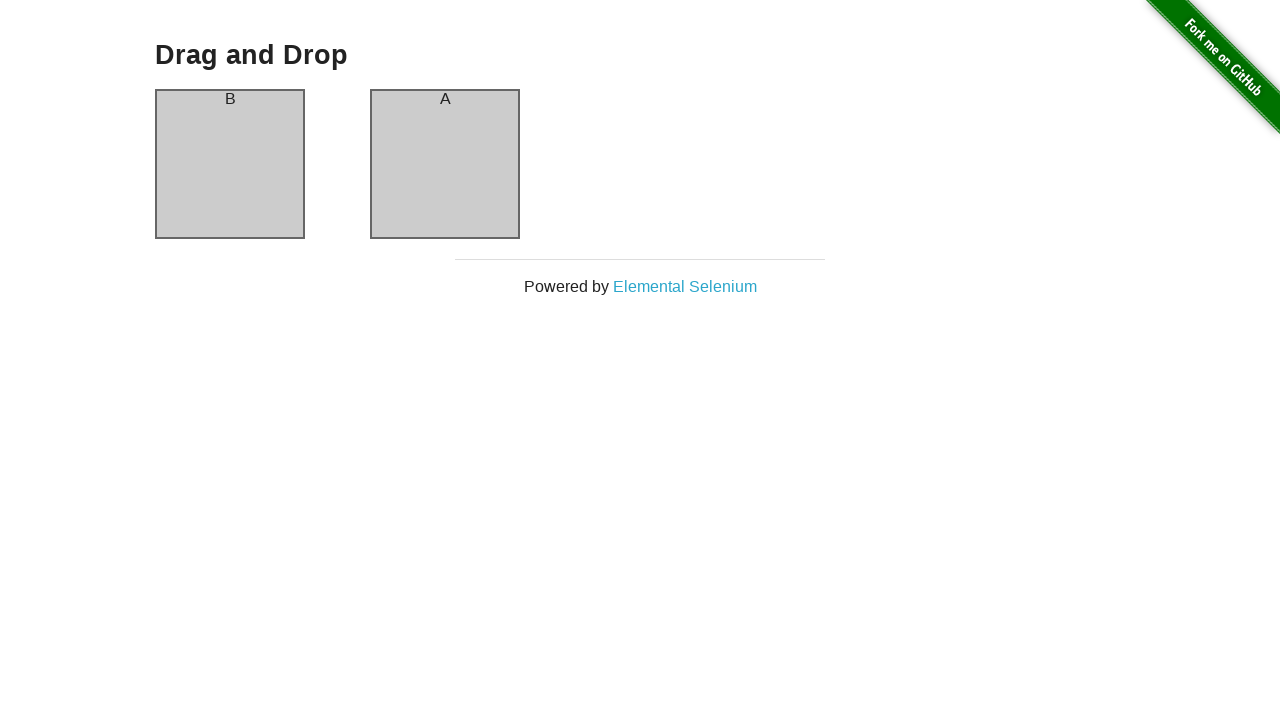

Retrieved header text from column A: 'B'
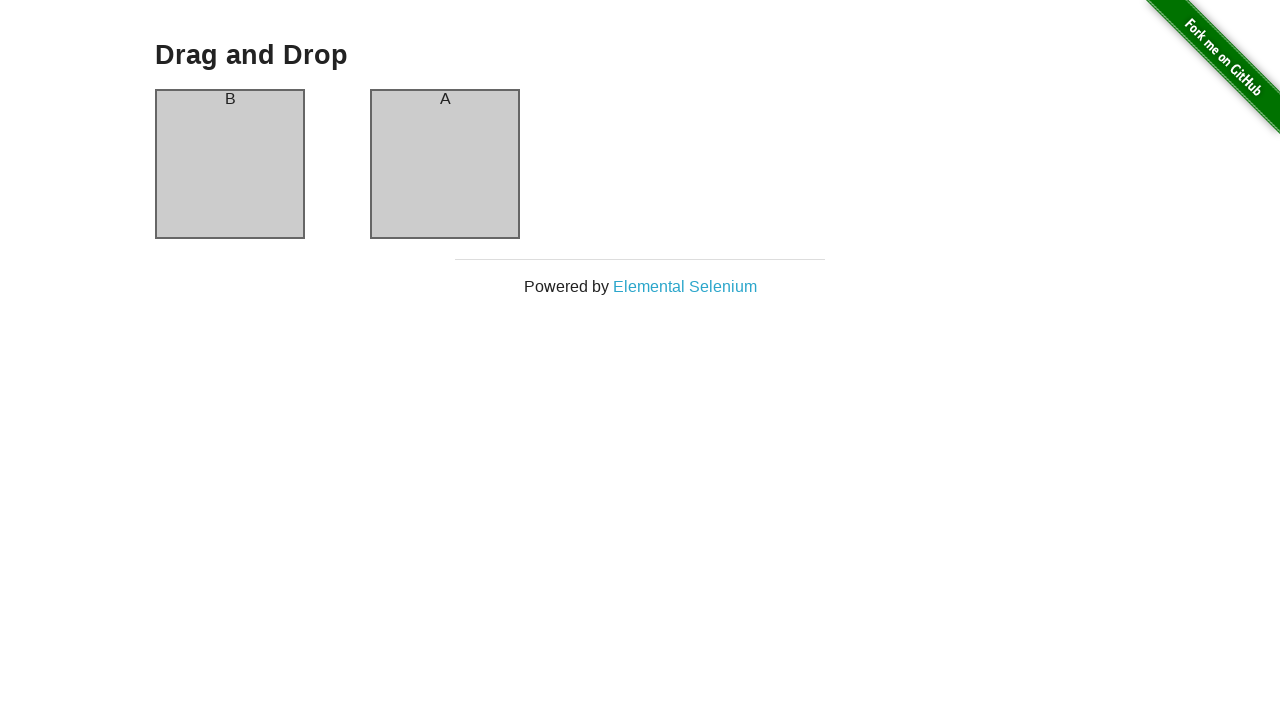

Verified that column A header contains 'B' - elements successfully swapped positions
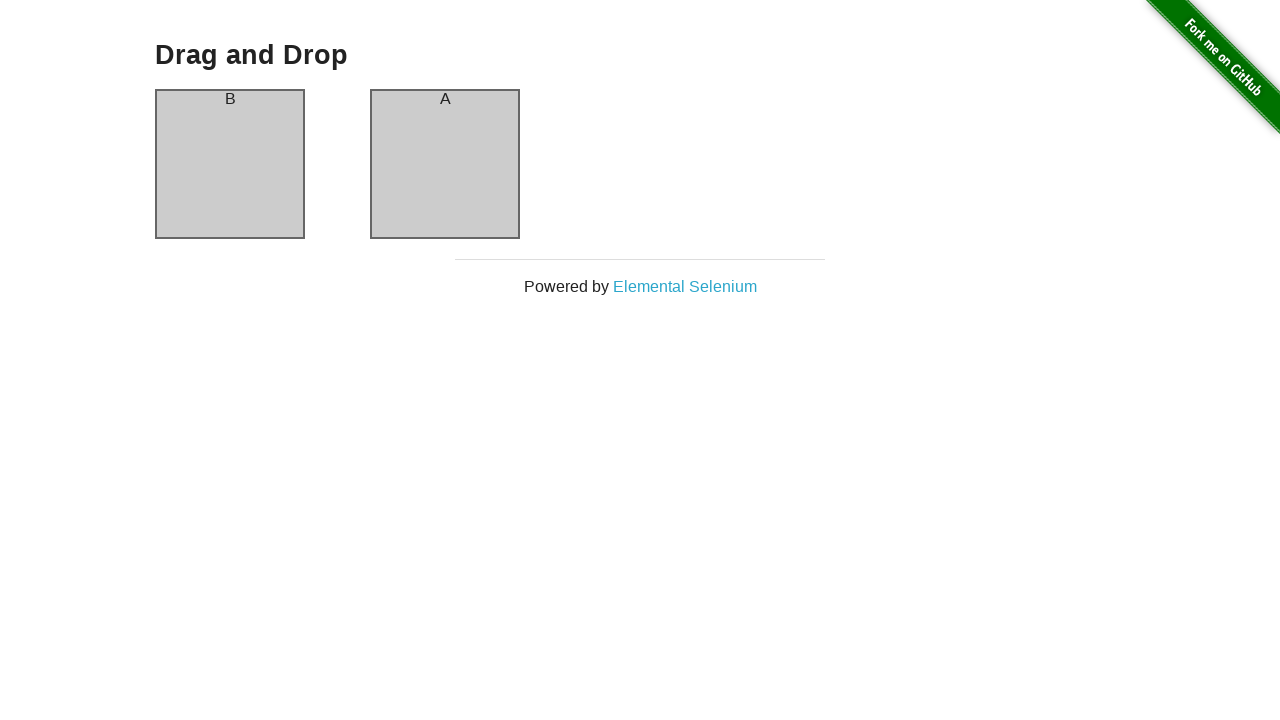

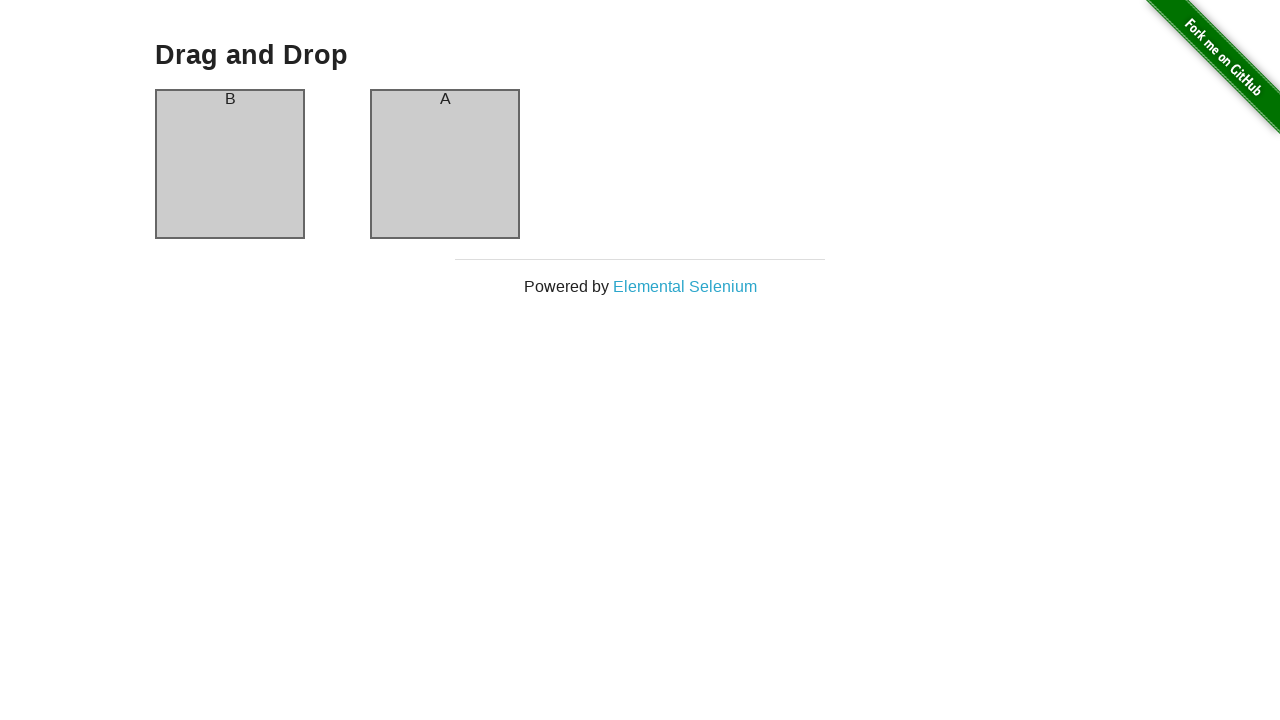